Tests FAQ accordion item 5 - clicks on the fifth accordion heading and verifies the panel displays information about extending rental period and support number.

Starting URL: https://qa-scooter.praktikum-services.ru/

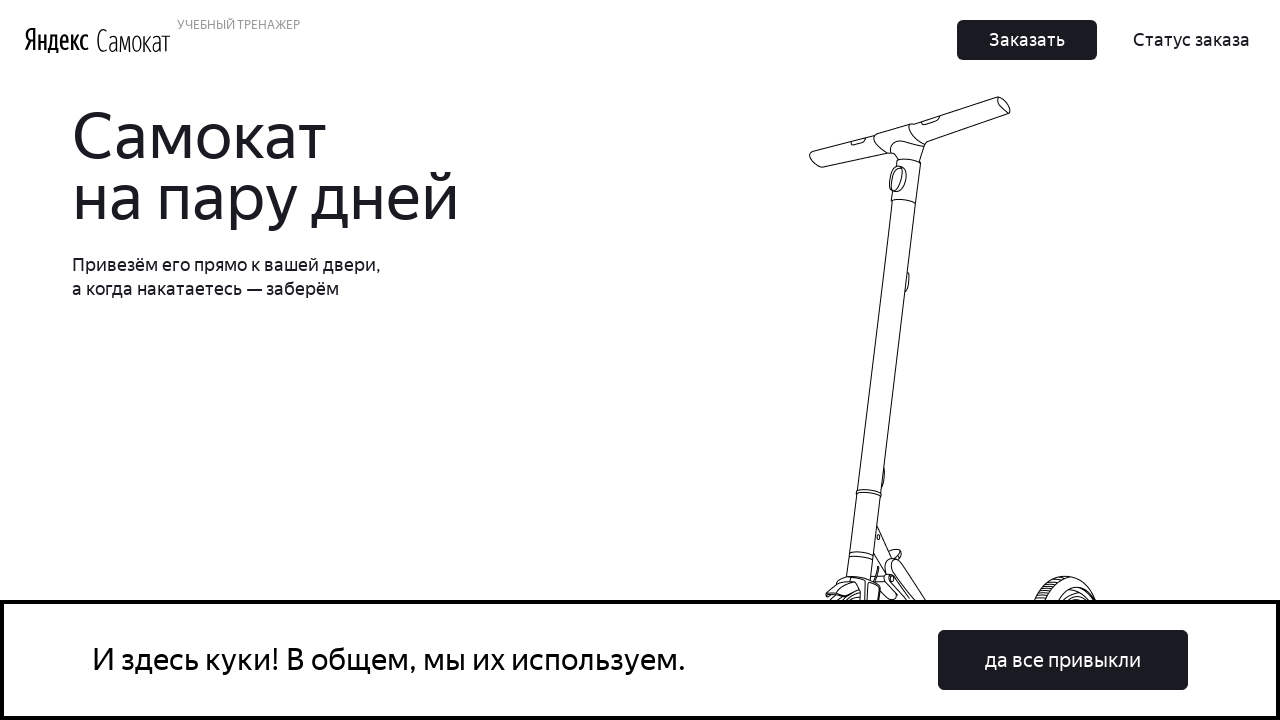

Scrolled fifth accordion item into view
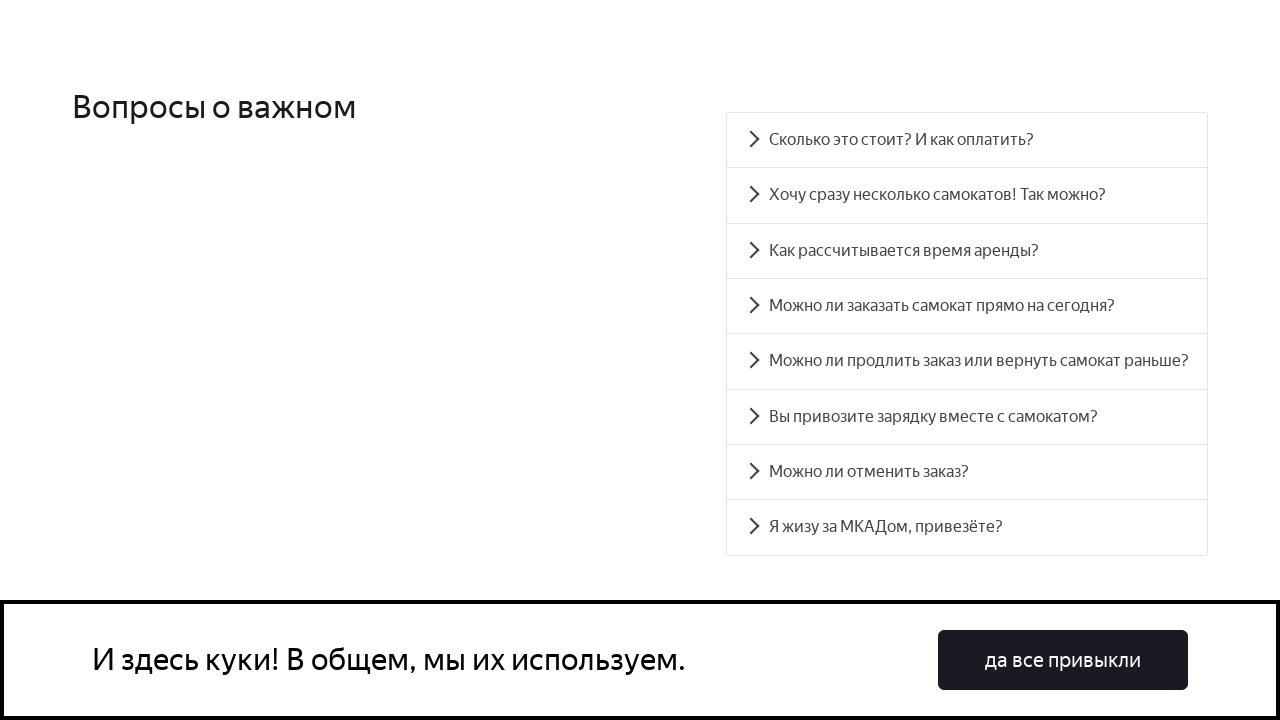

Clicked on fifth accordion item heading at (967, 361) on xpath=//div[@class = 'accordion__item'][5]
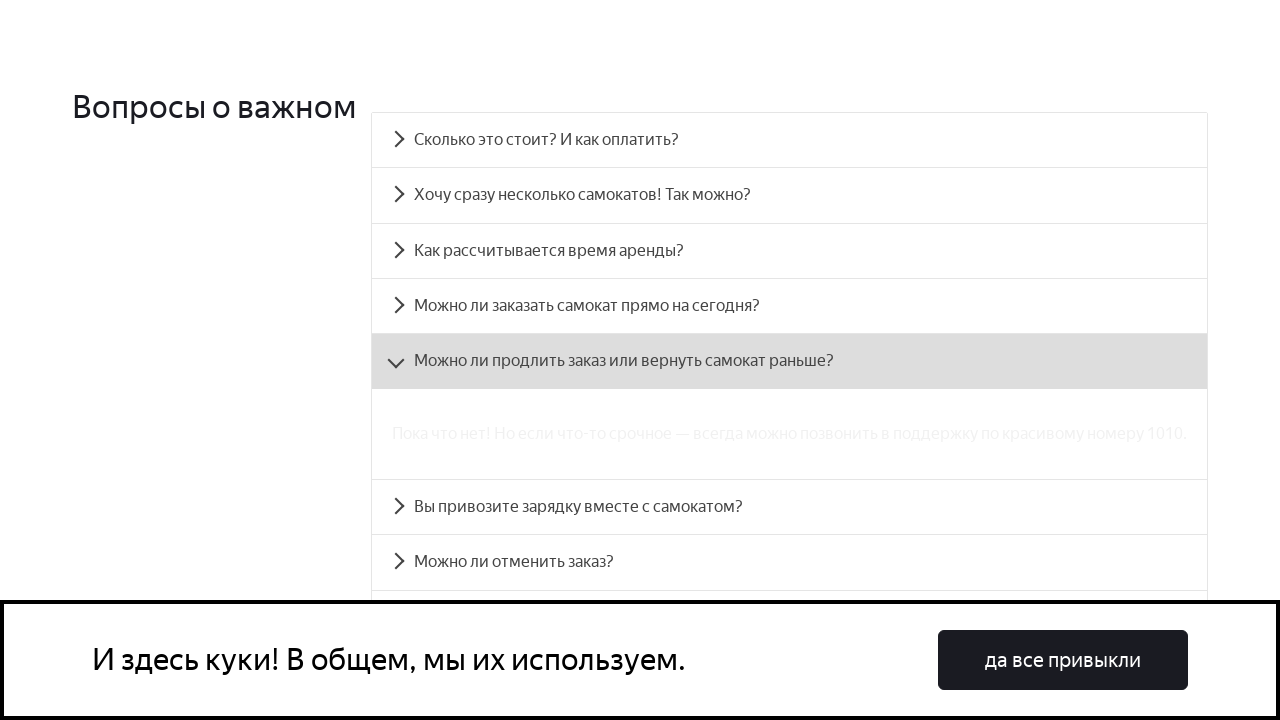

Accordion panel for item 5 became visible, displaying rental extension and support information
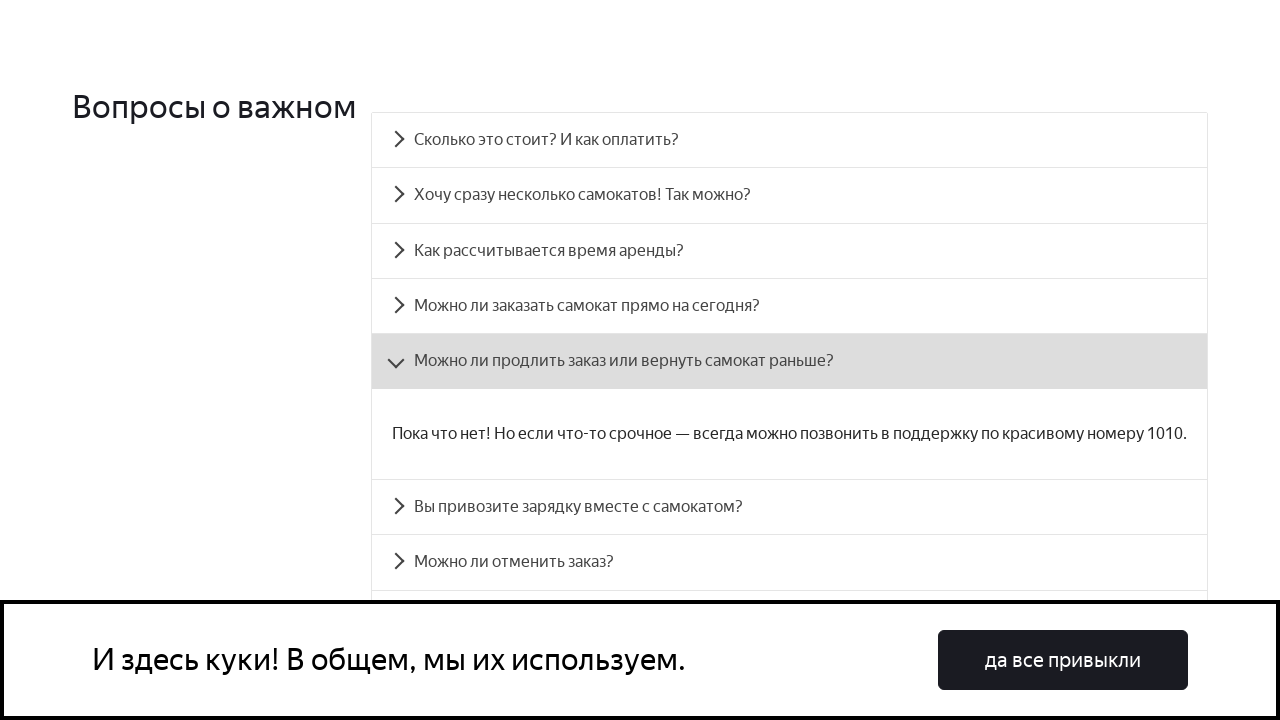

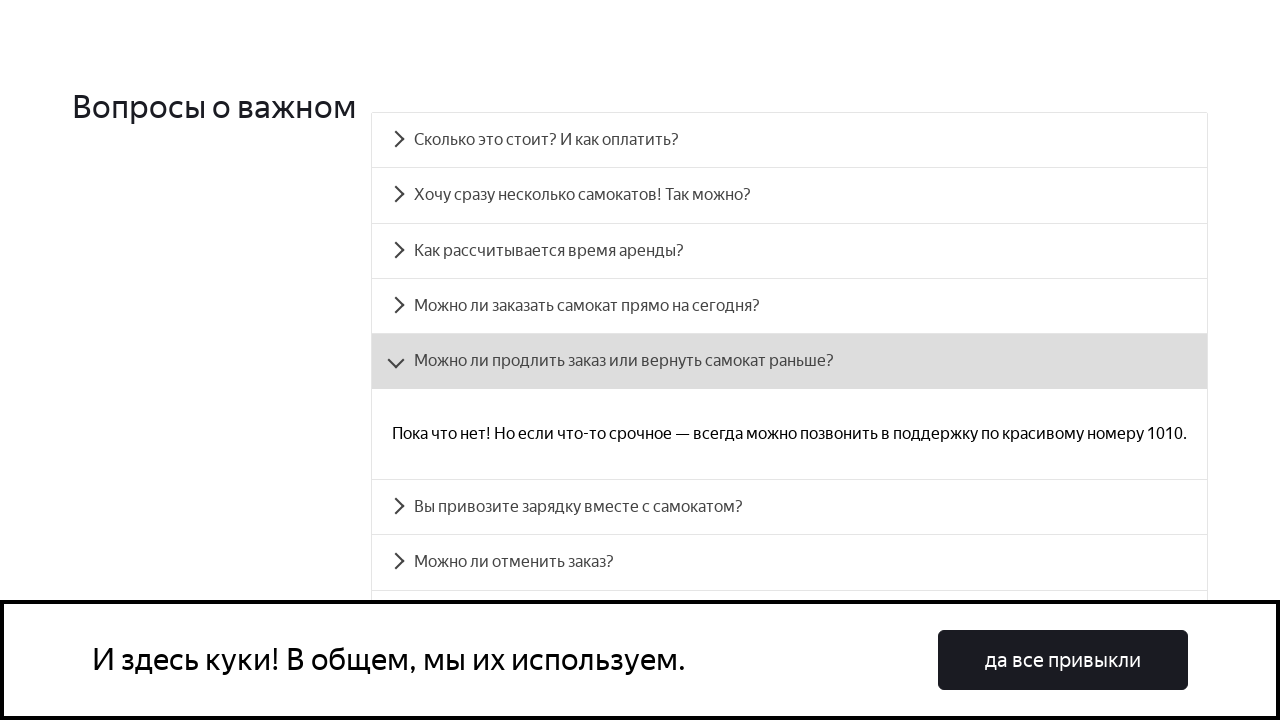